Tests opening a new tab/window by clicking a button on a testing site, then navigates to the new window URL

Starting URL: https://testingsite-35971.web.app/

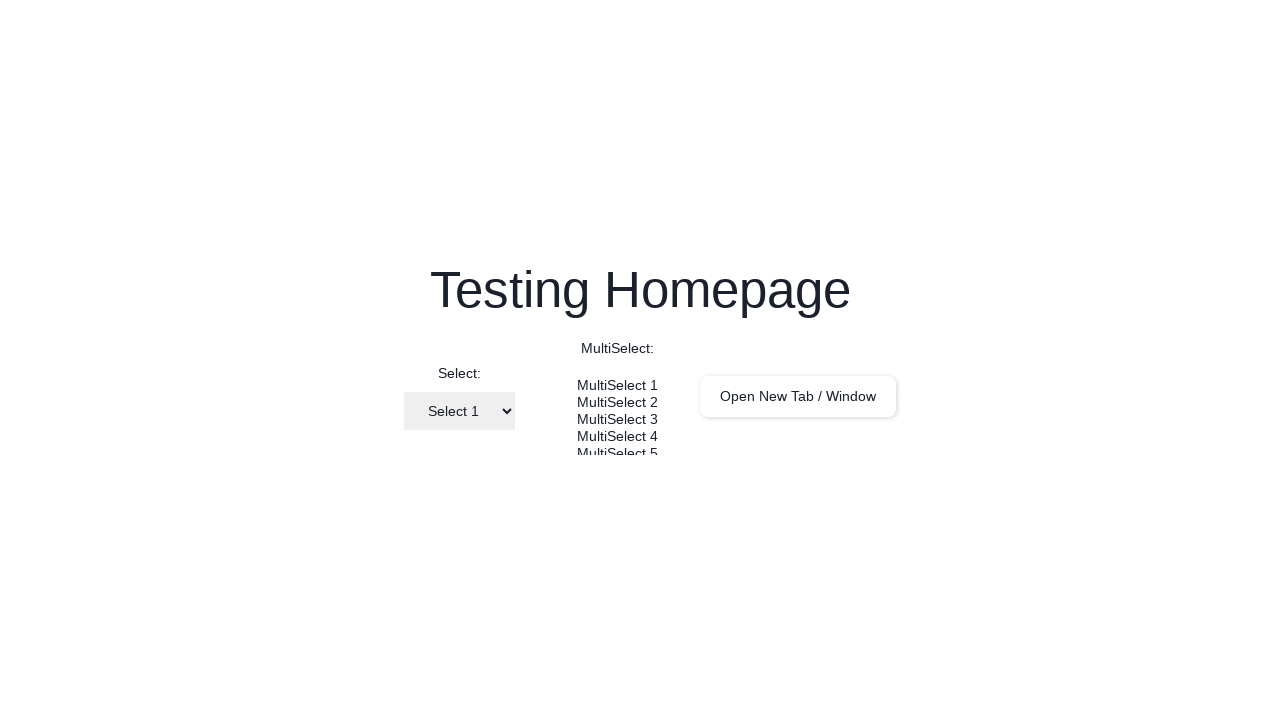

Clicked 'Open New Tab / Window' button at (798, 396) on xpath=//button[normalize-space()='Open New Tab / Window']
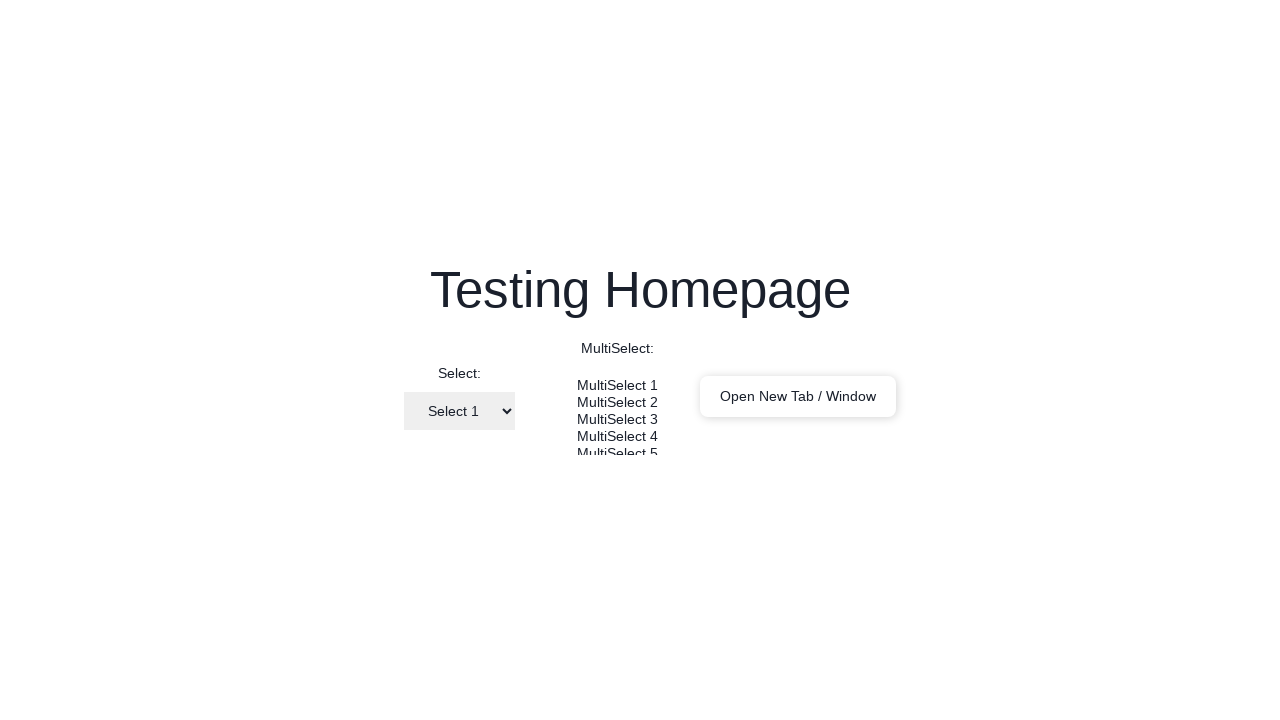

Navigated to new window URL
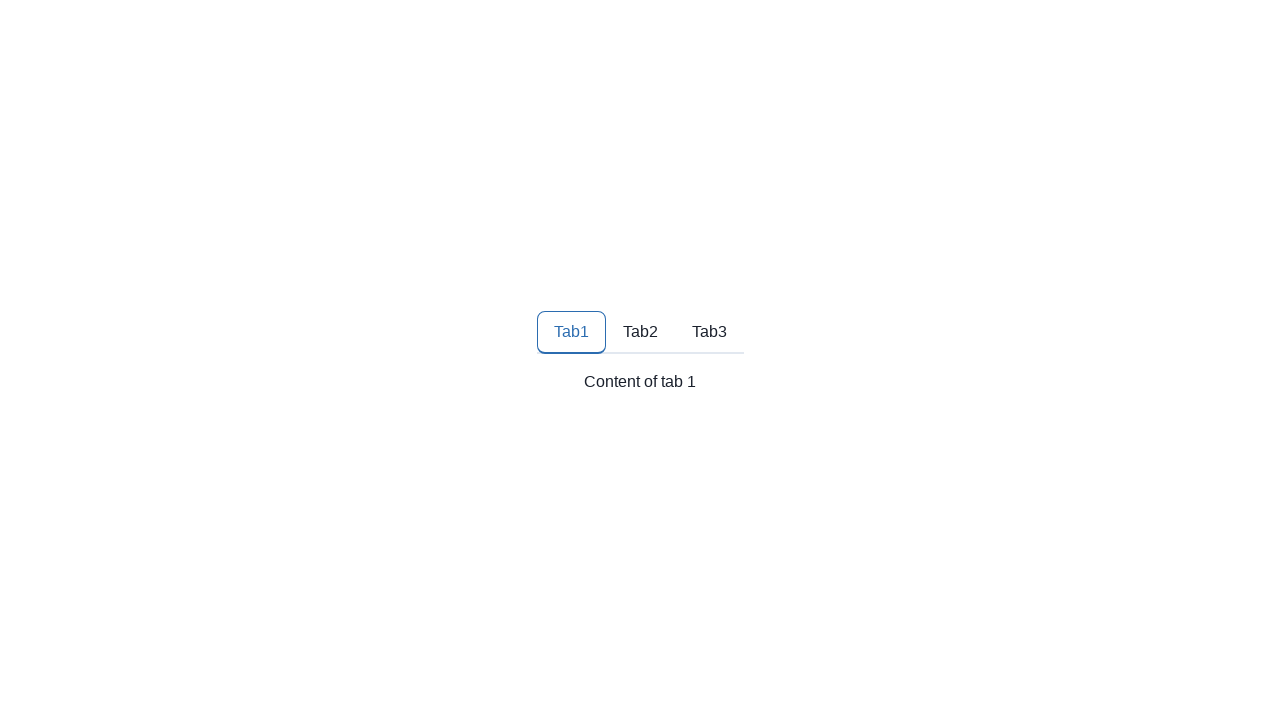

Page loaded successfully
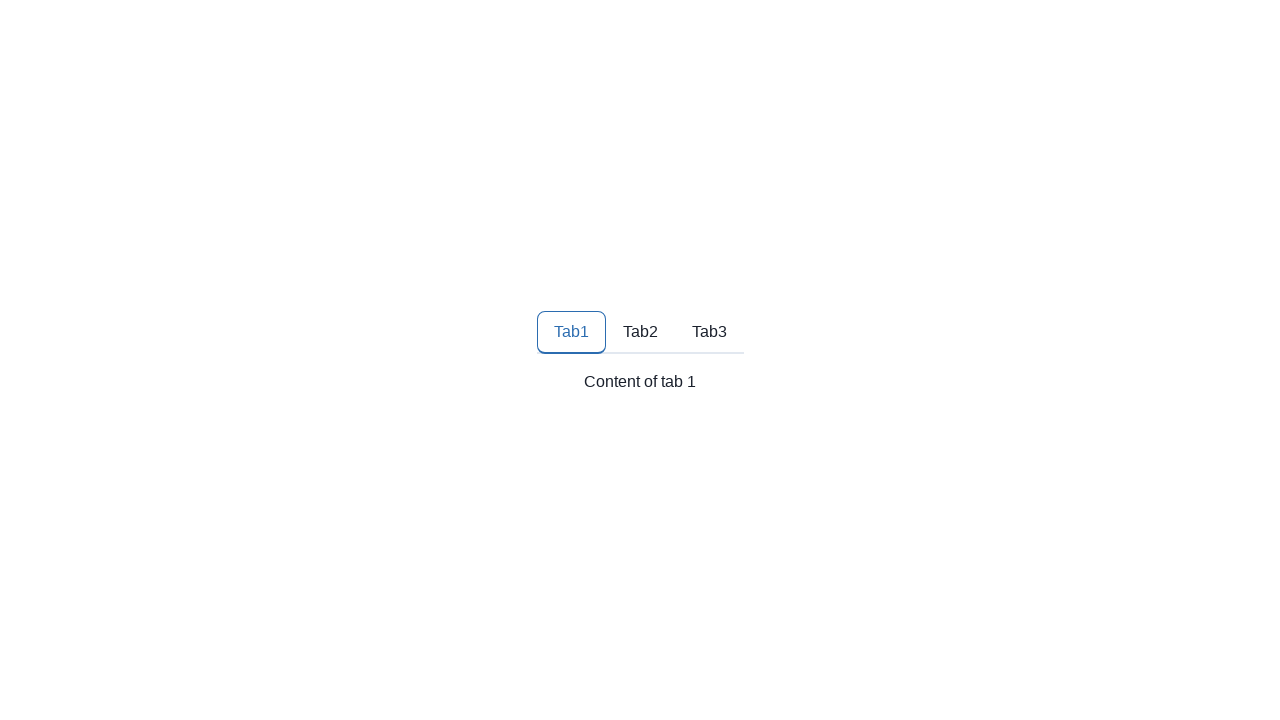

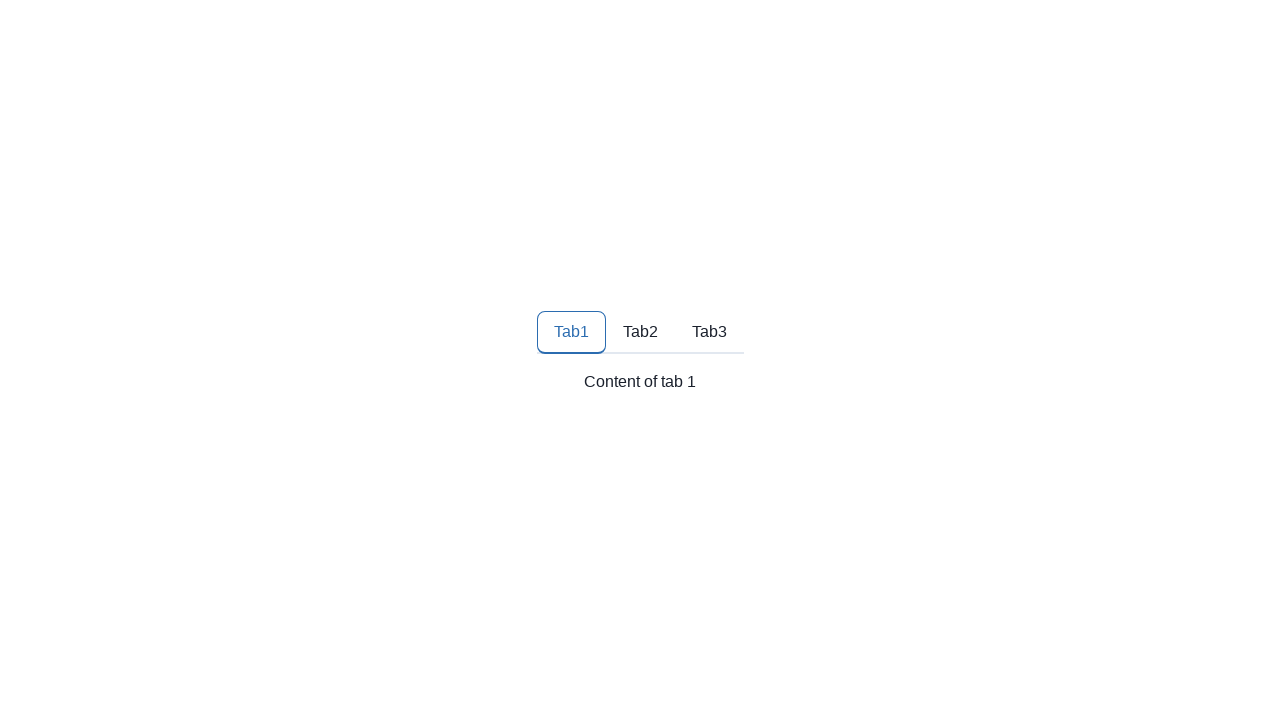